Navigates to a blog page and fills an input field with a search/filter term

Starting URL: https://www.walissonsilva.com/blog

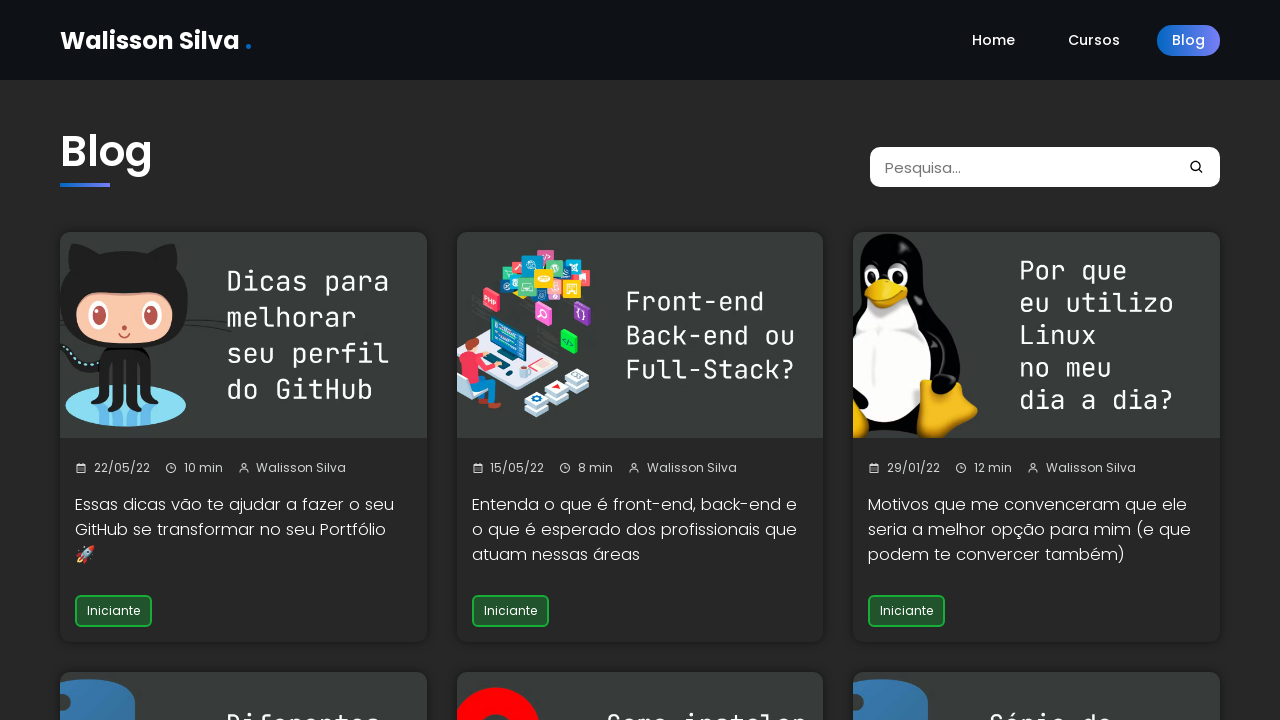

Waited for input element to be available
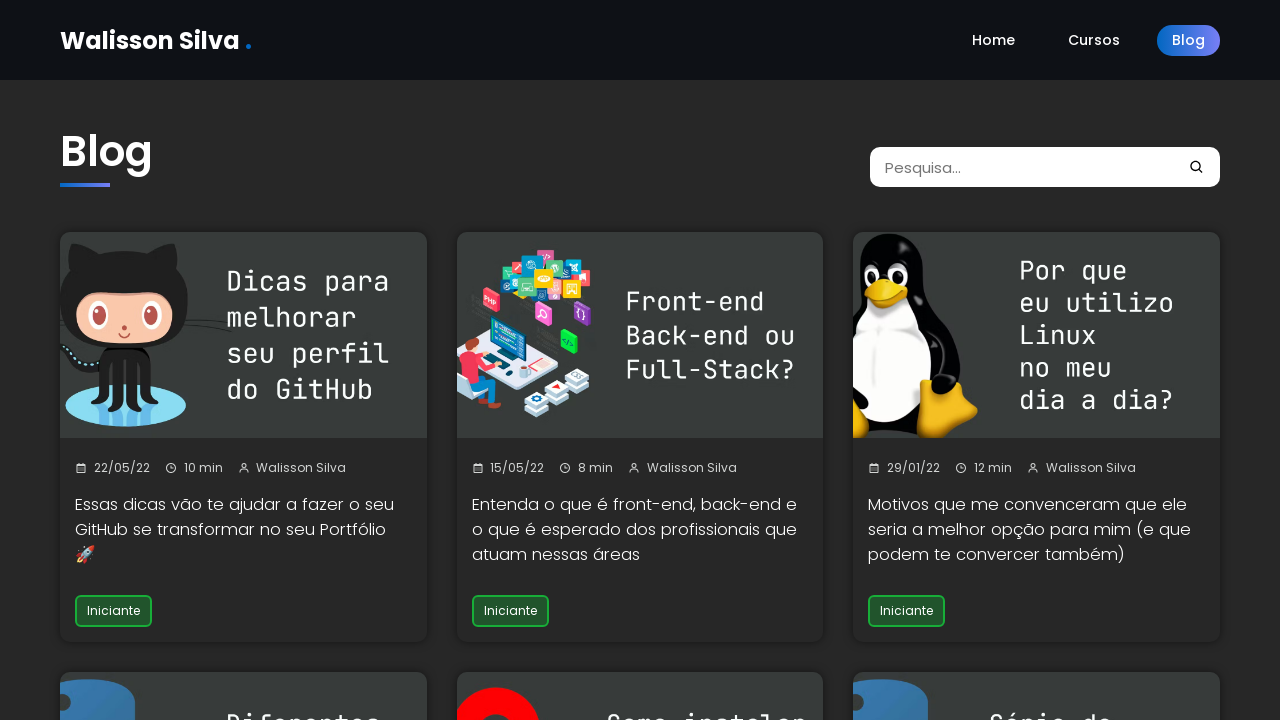

Filled input field with 'data' search/filter term on input
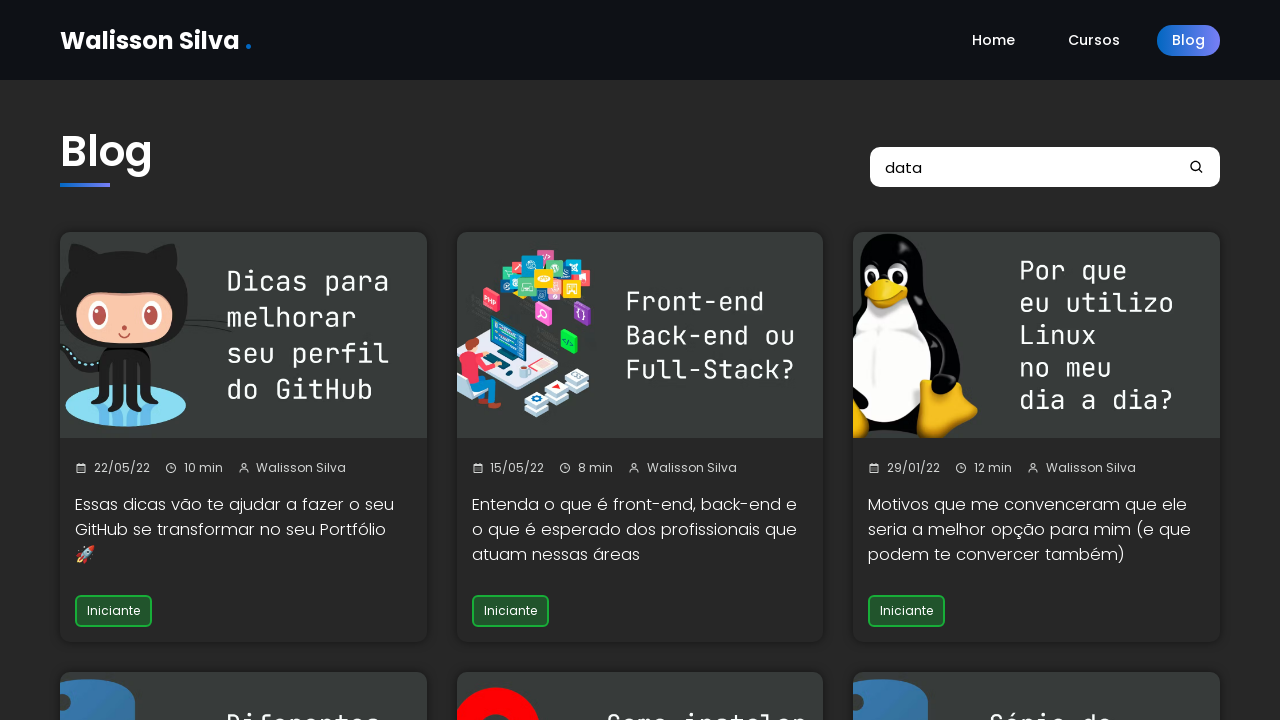

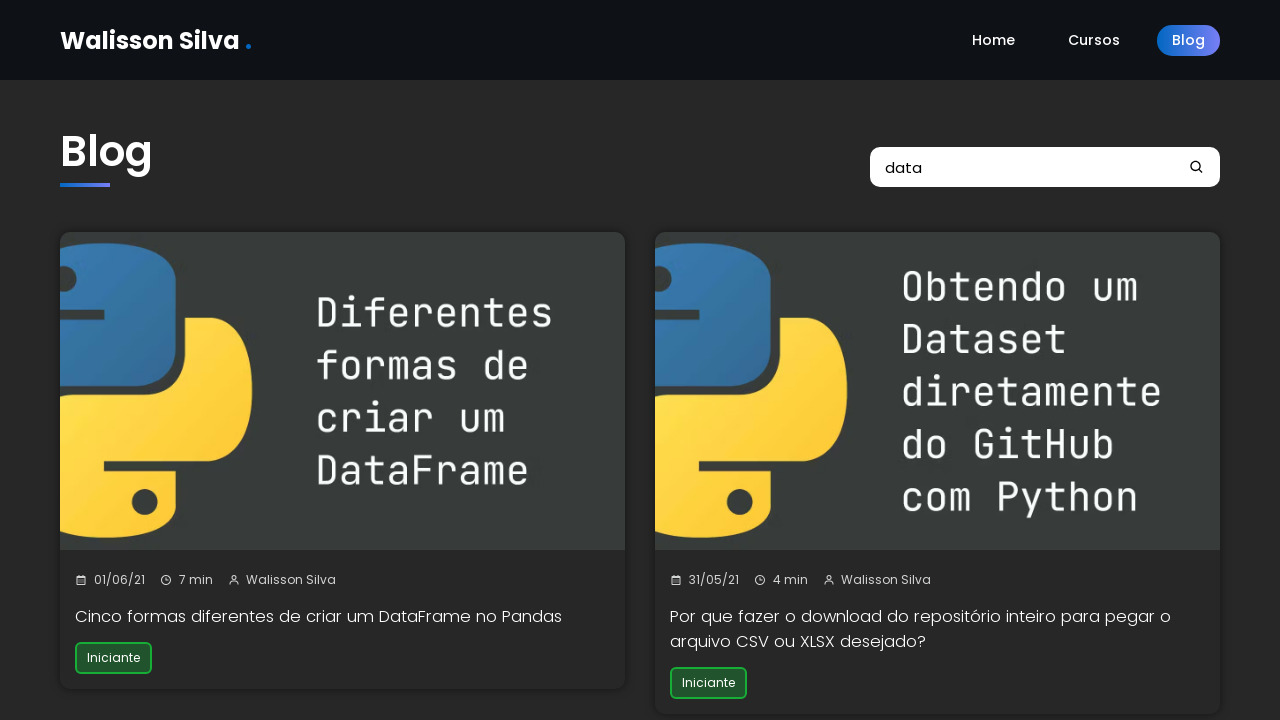